Tests navigation to Services page and clicking the soatest.pfx download link

Starting URL: https://parabank.parasoft.com/parabank/index.htm

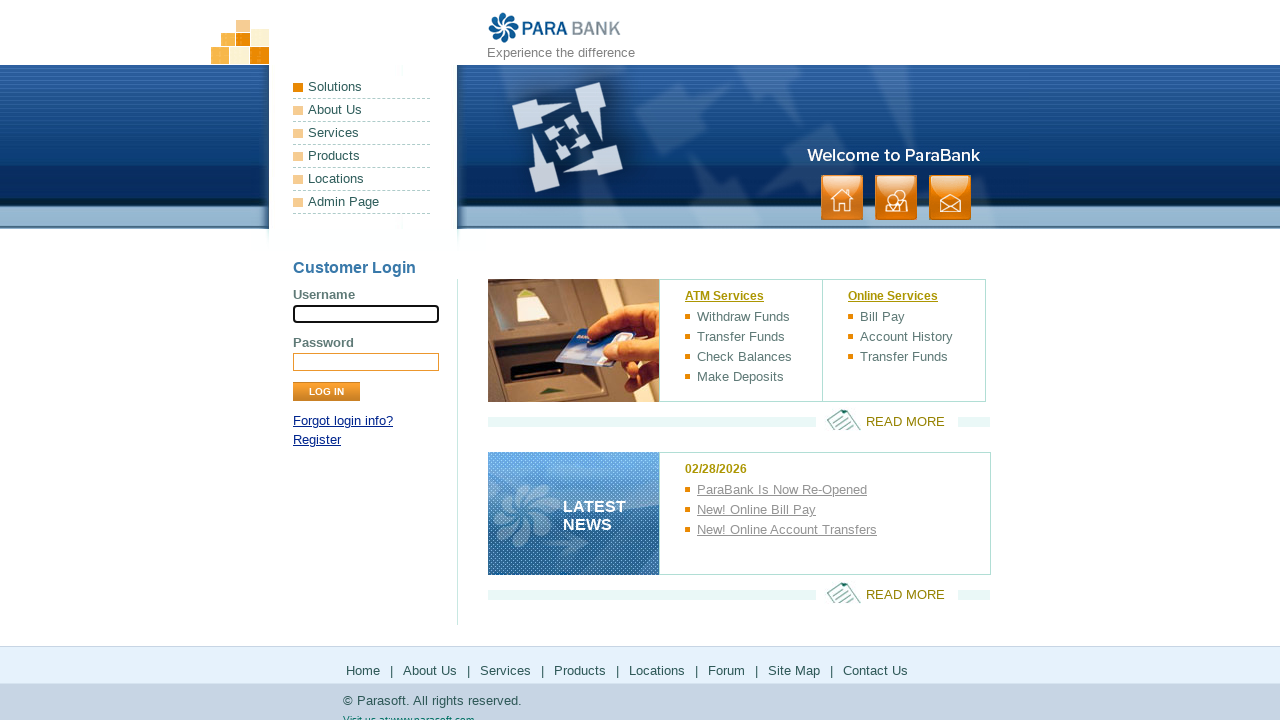

Waited for Services footer link to be visible
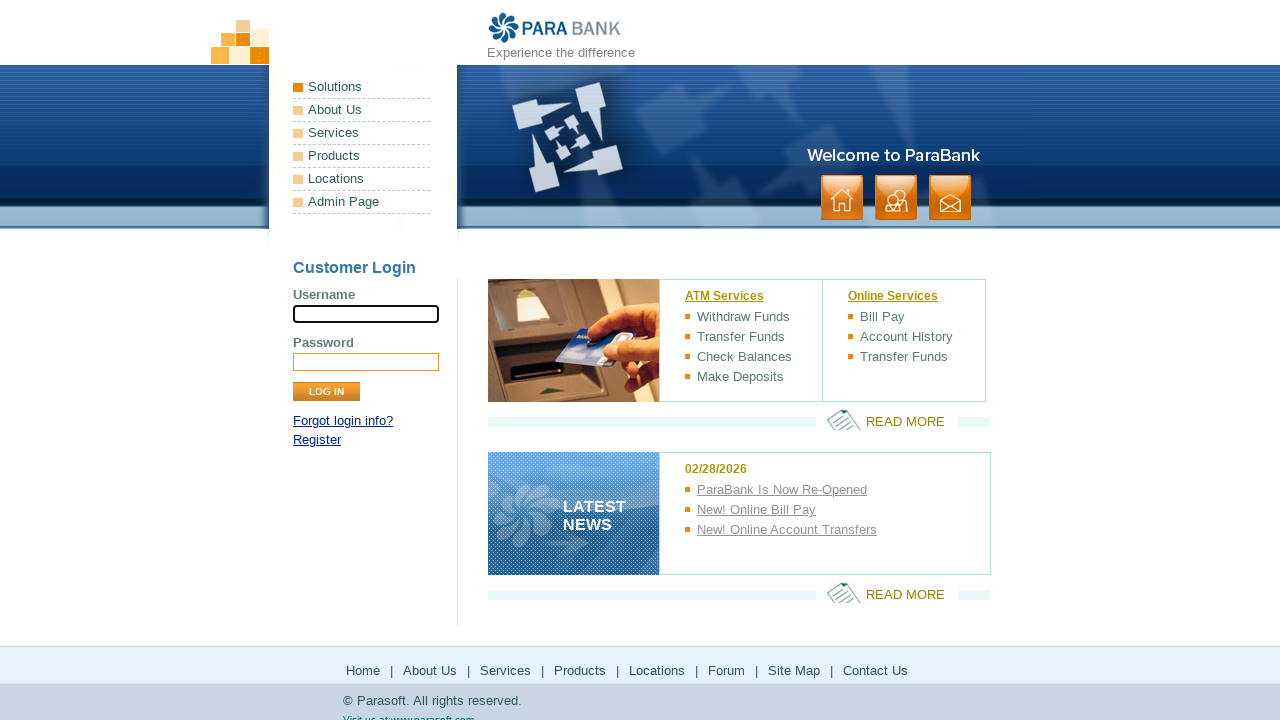

Clicked Services link in footer at (506, 670) on xpath=//*[@id='footerPanel']/ul[1]/li[3]/a
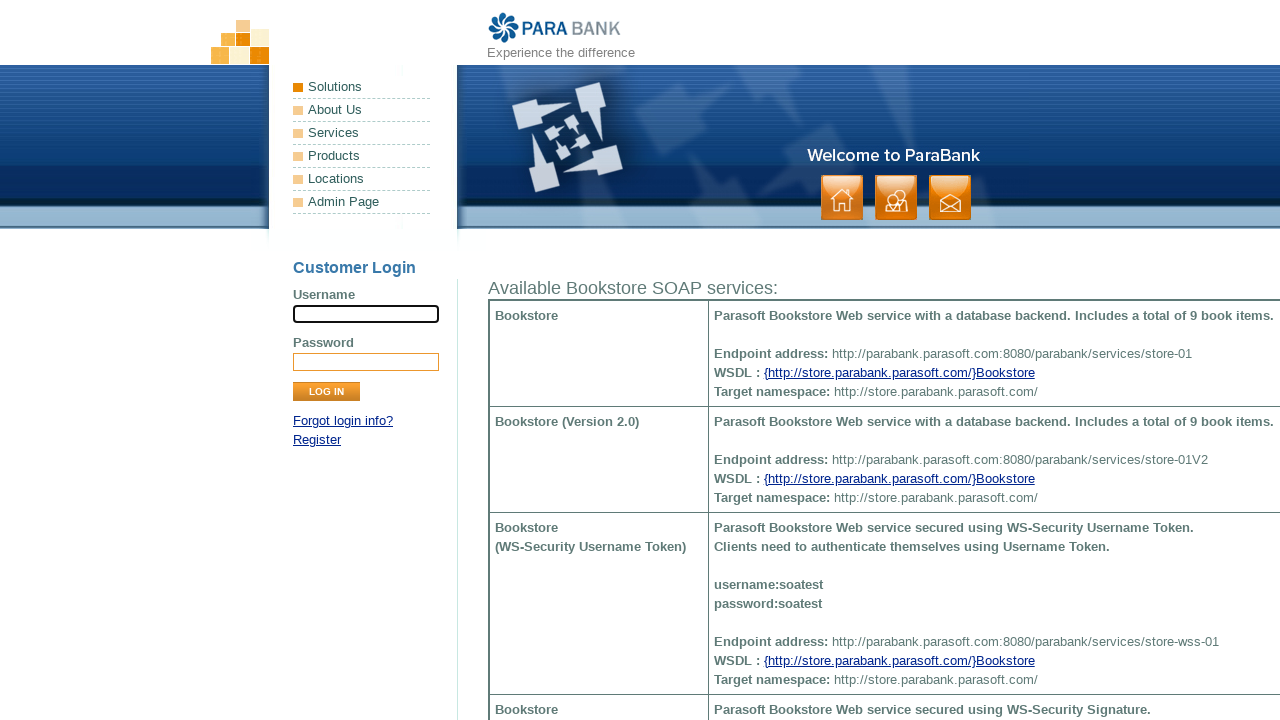

Waited for soatest.pfx download link to be visible
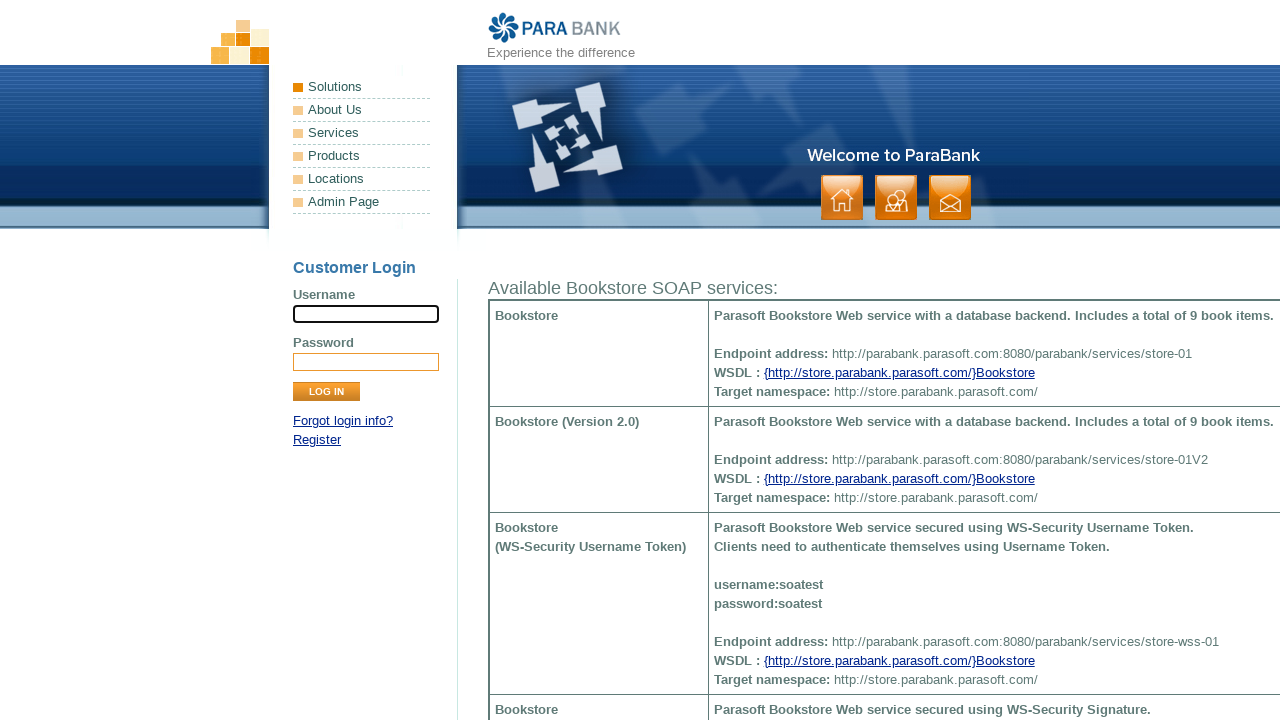

Clicked soatest.pfx download link at (1097, 360) on xpath=//a[contains(@href, 'soatest.pfx')]
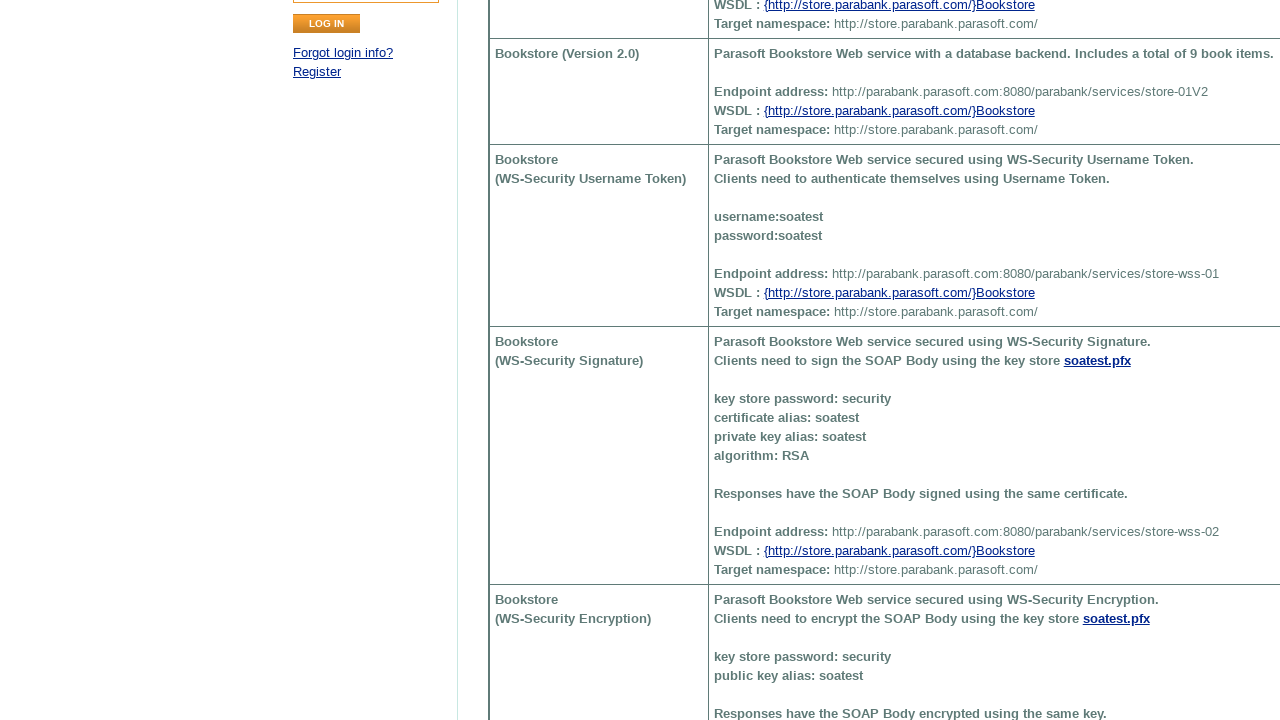

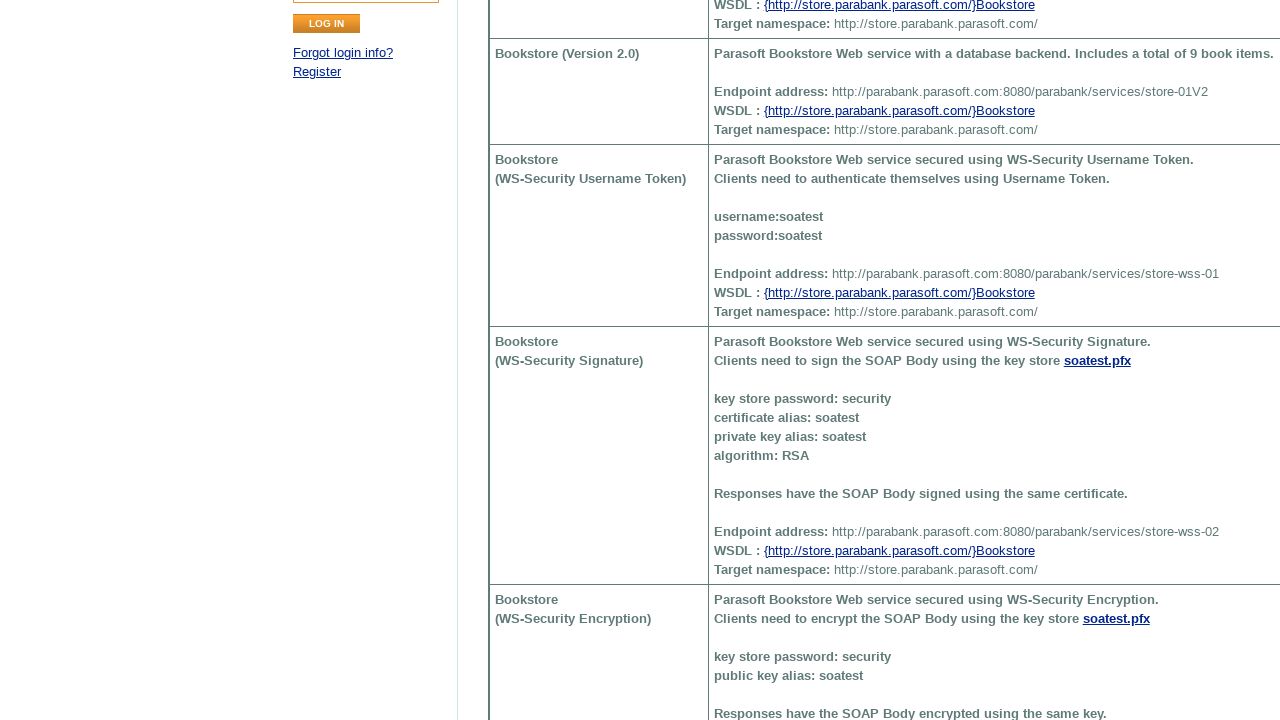